Navigates to BookMyShow website, waits for it to load, then navigates to NoBroker website and waits for it to load. Tests basic page navigation across two Indian websites.

Starting URL: https://in.bookmyshow.com

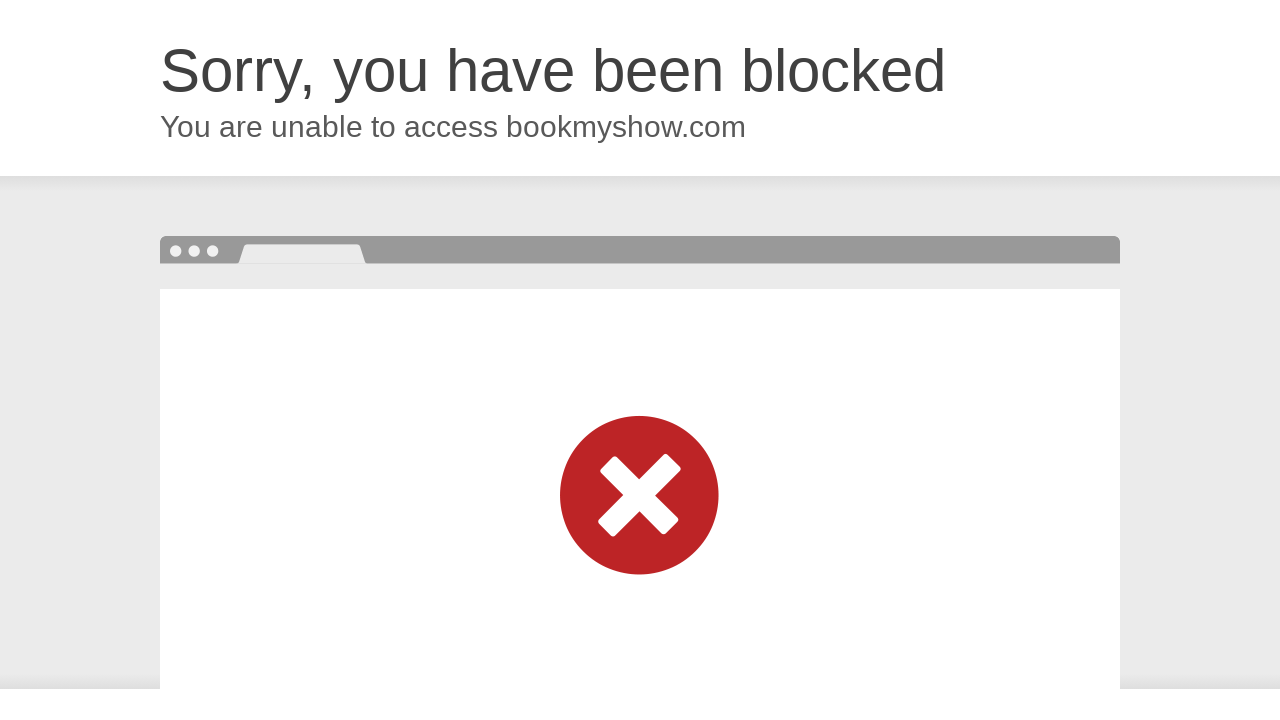

BookMyShow page loaded (domcontentloaded)
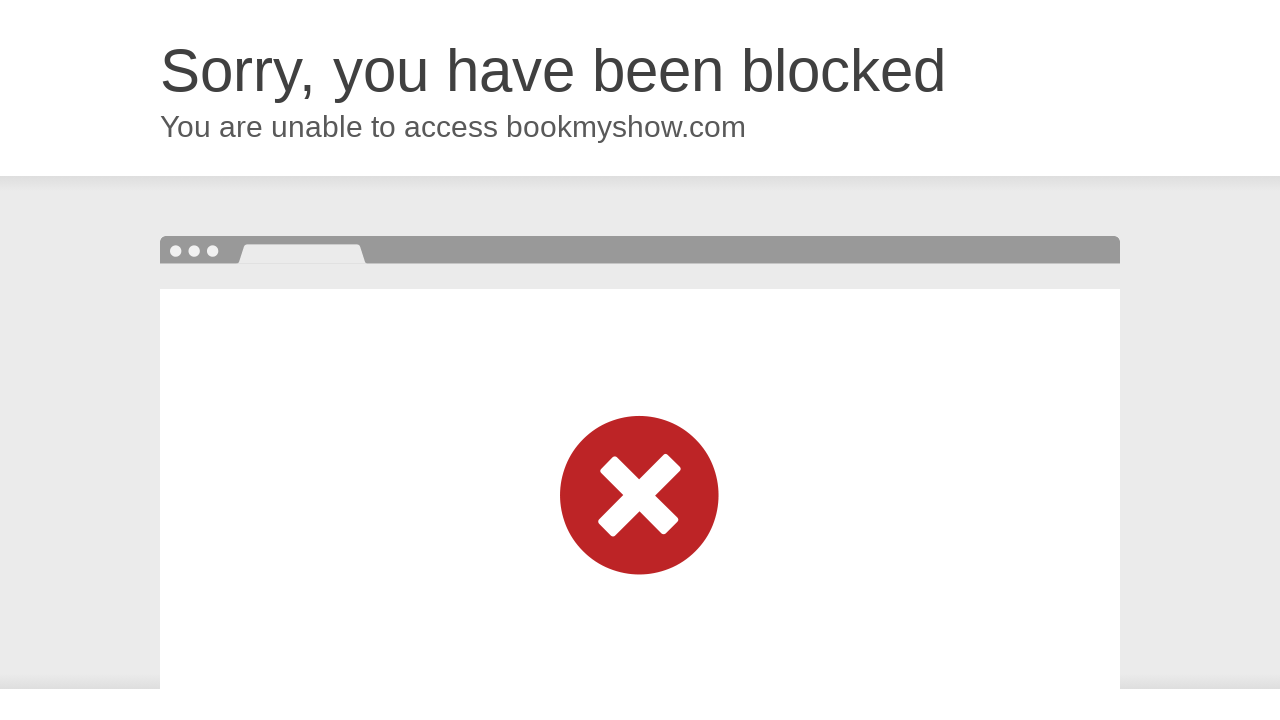

Navigated to NoBroker website
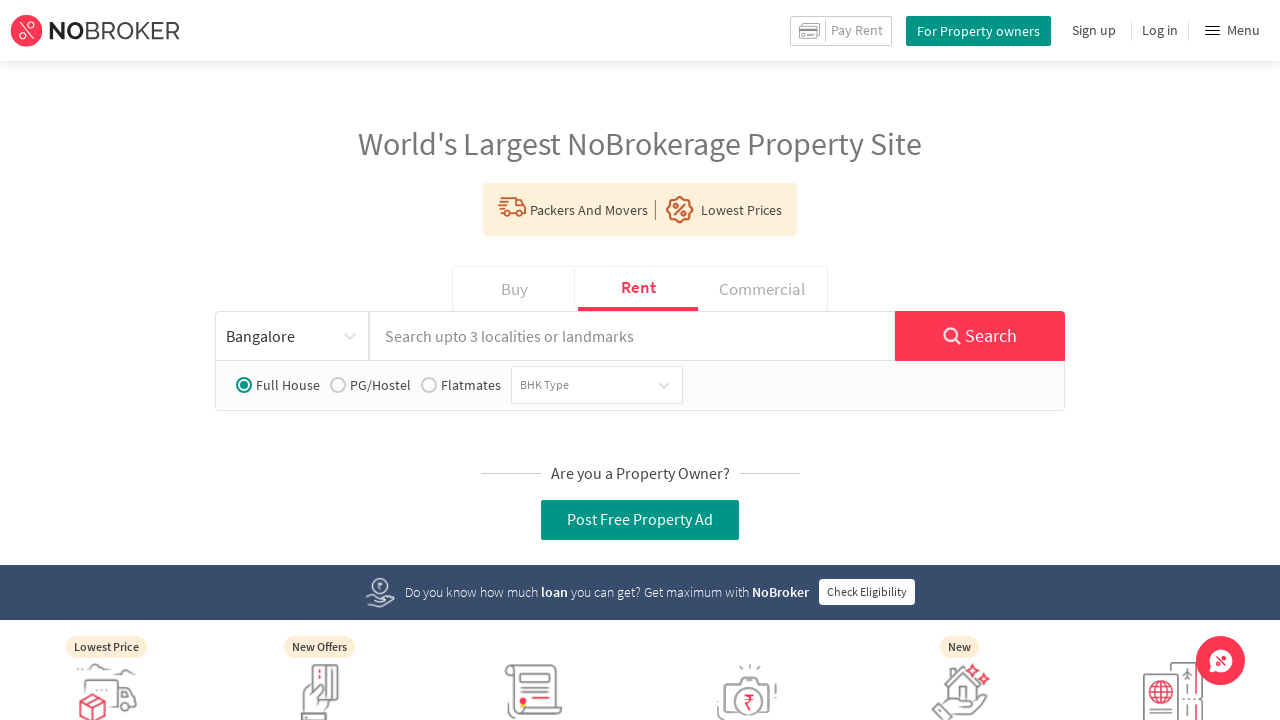

NoBroker page loaded (domcontentloaded)
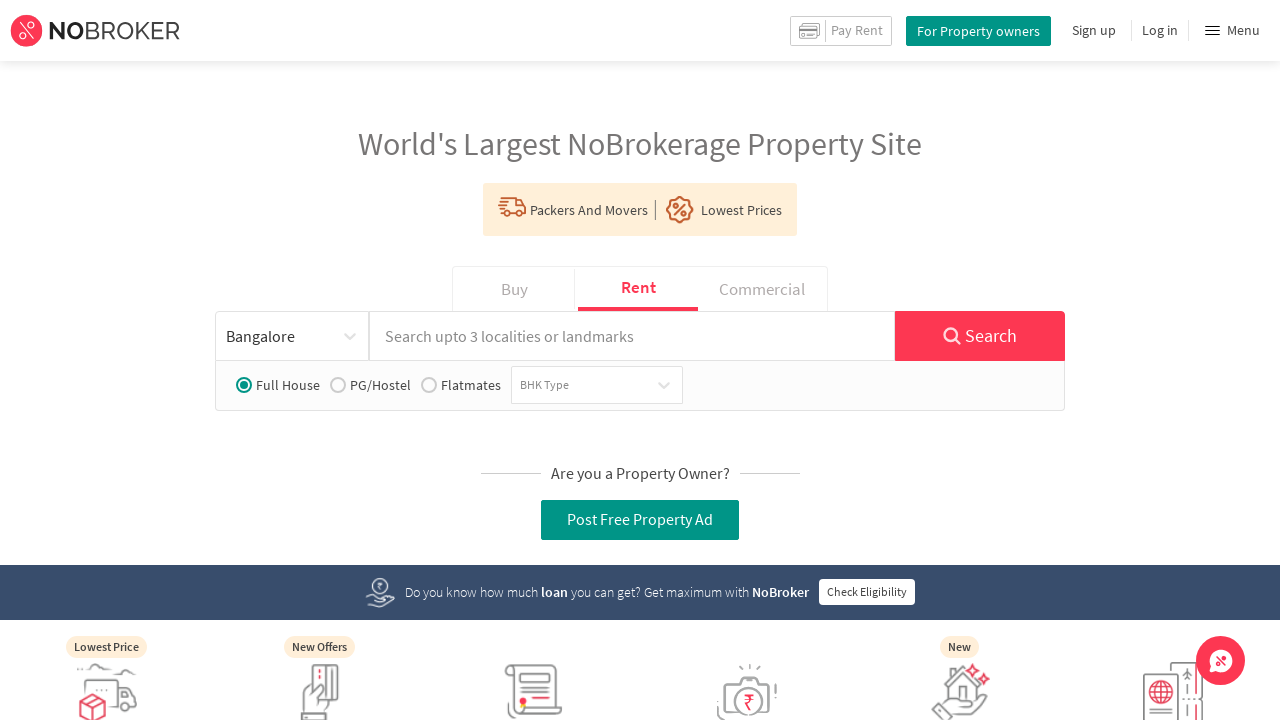

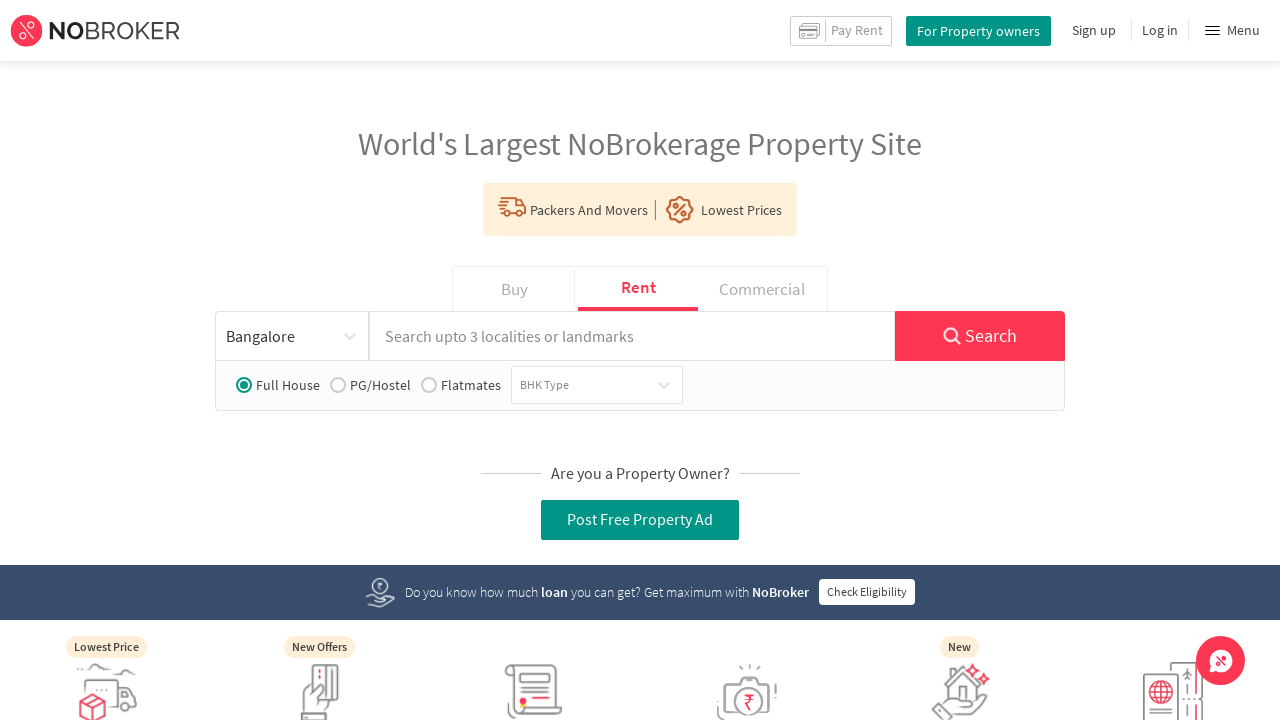